Tests radio buttons by verifying the checked state and selecting the default radio

Starting URL: https://www.selenium.dev/selenium/web/web-form.html

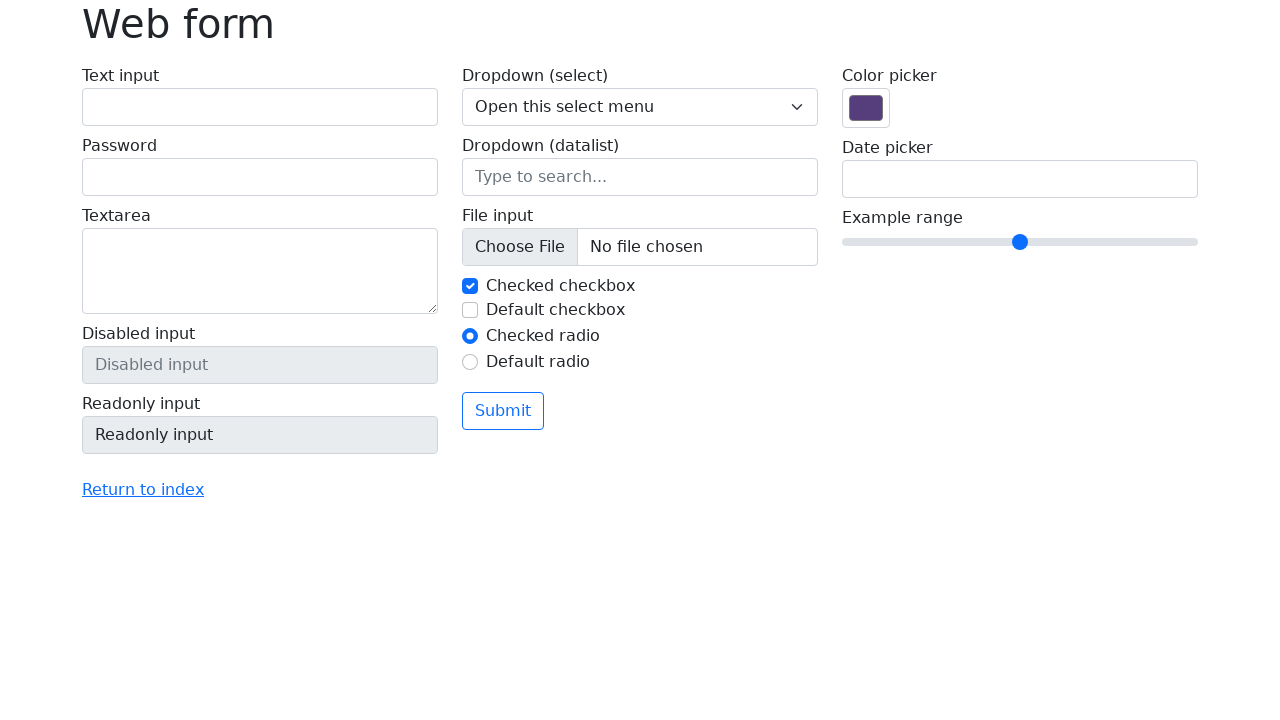

Verified that the first radio button (my-radio-1) is checked
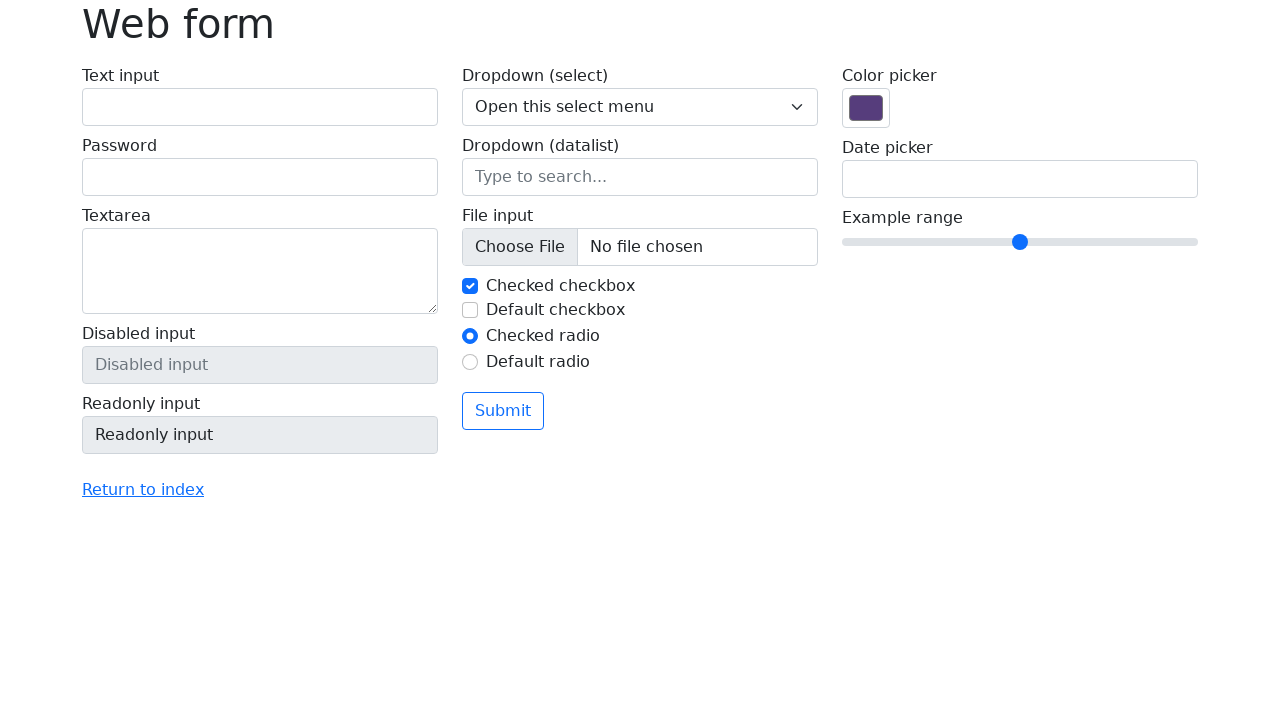

Selected the second radio button (my-radio-2) at (470, 362) on input#my-radio-2
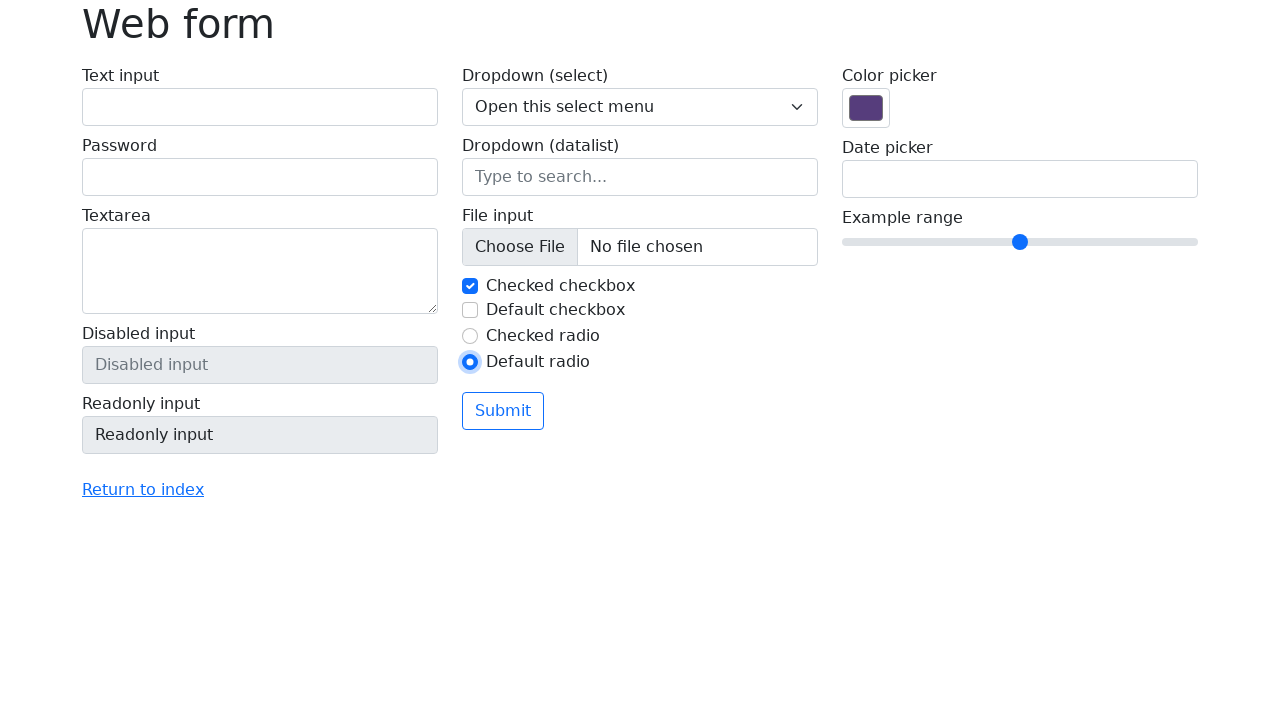

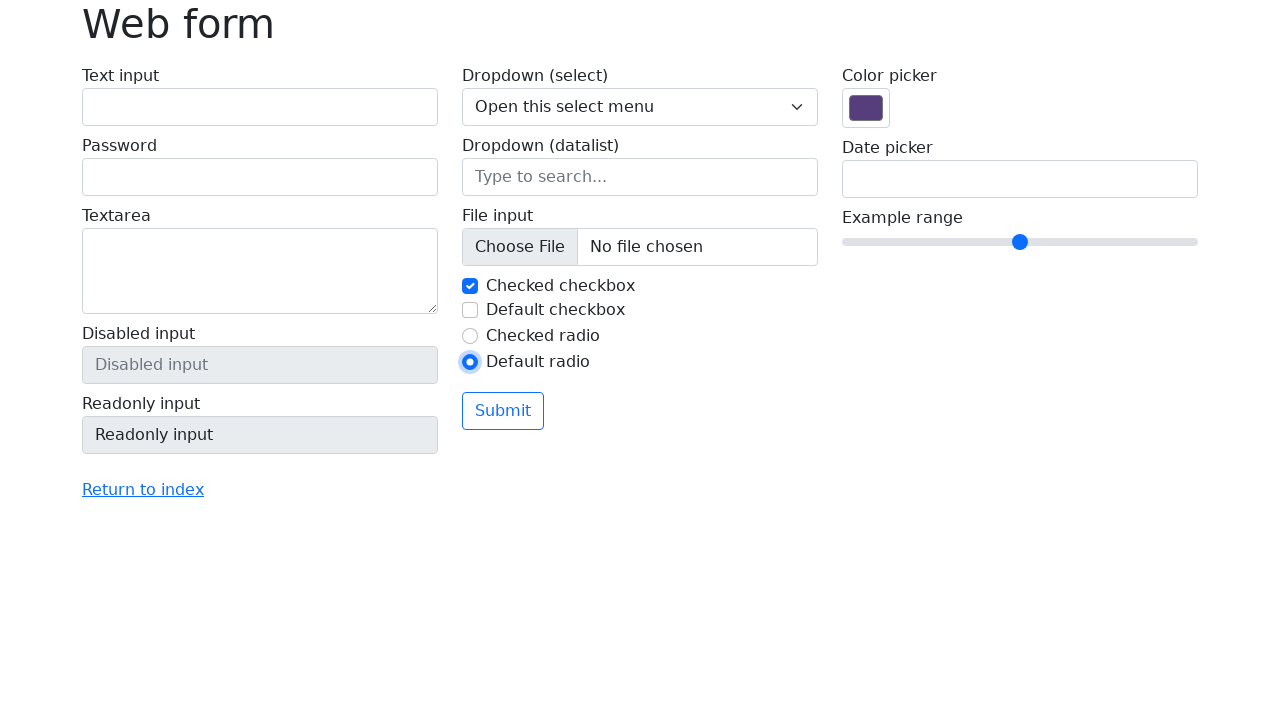